Tests a registration form by filling in required fields (first name, second name, email) and submitting the form, then verifies successful registration by checking for a congratulations message.

Starting URL: http://suninjuly.github.io/registration1.html

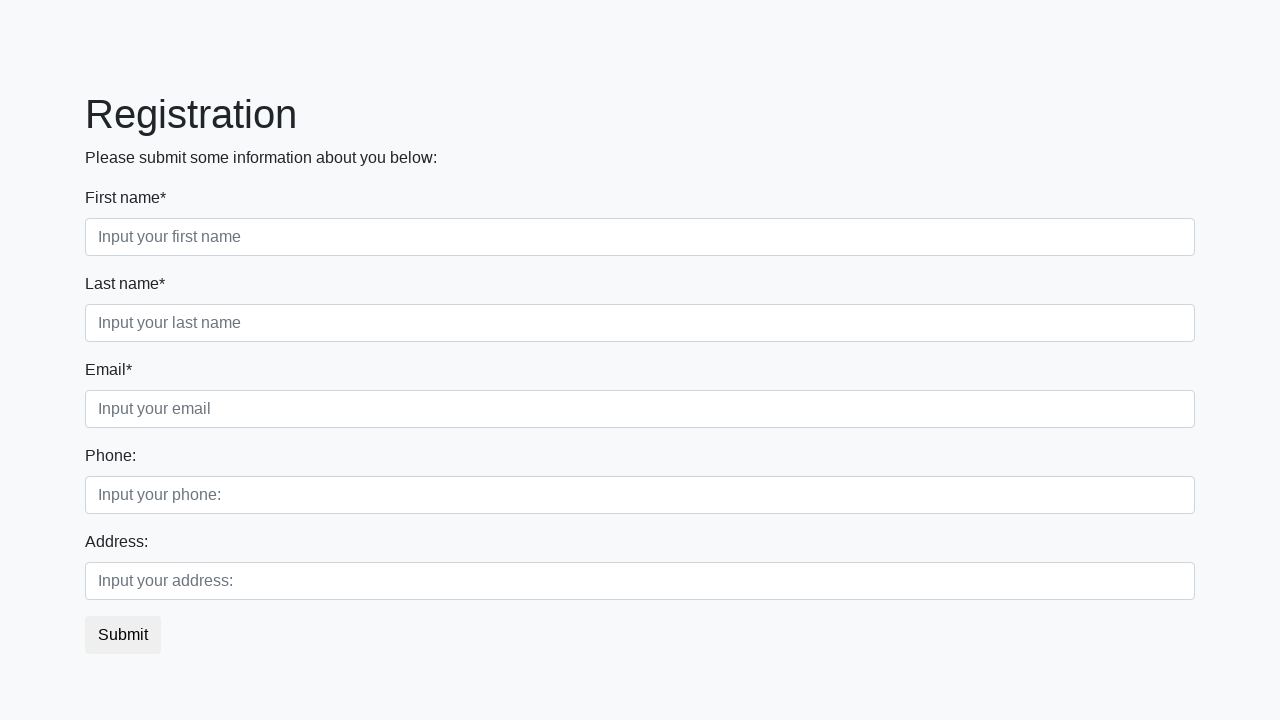

Filled first name field with 'John' on .first_block .first
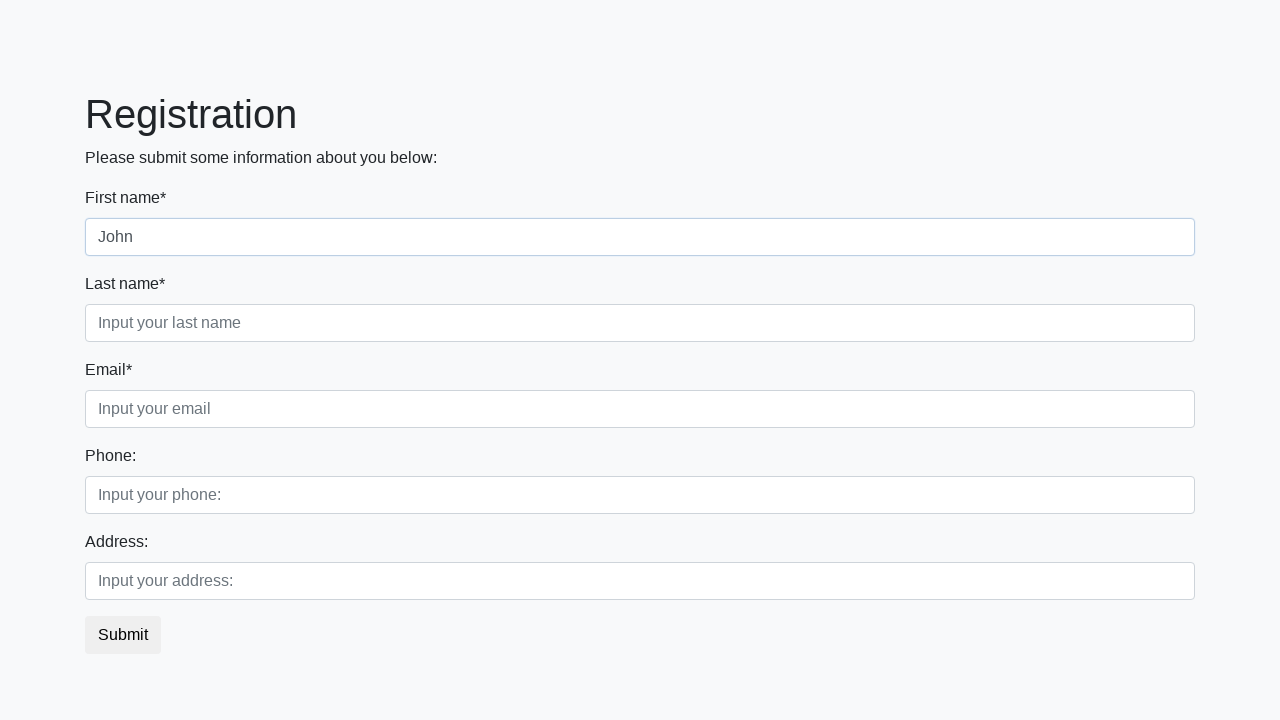

Filled second name field with 'Smith' on .first_block .second
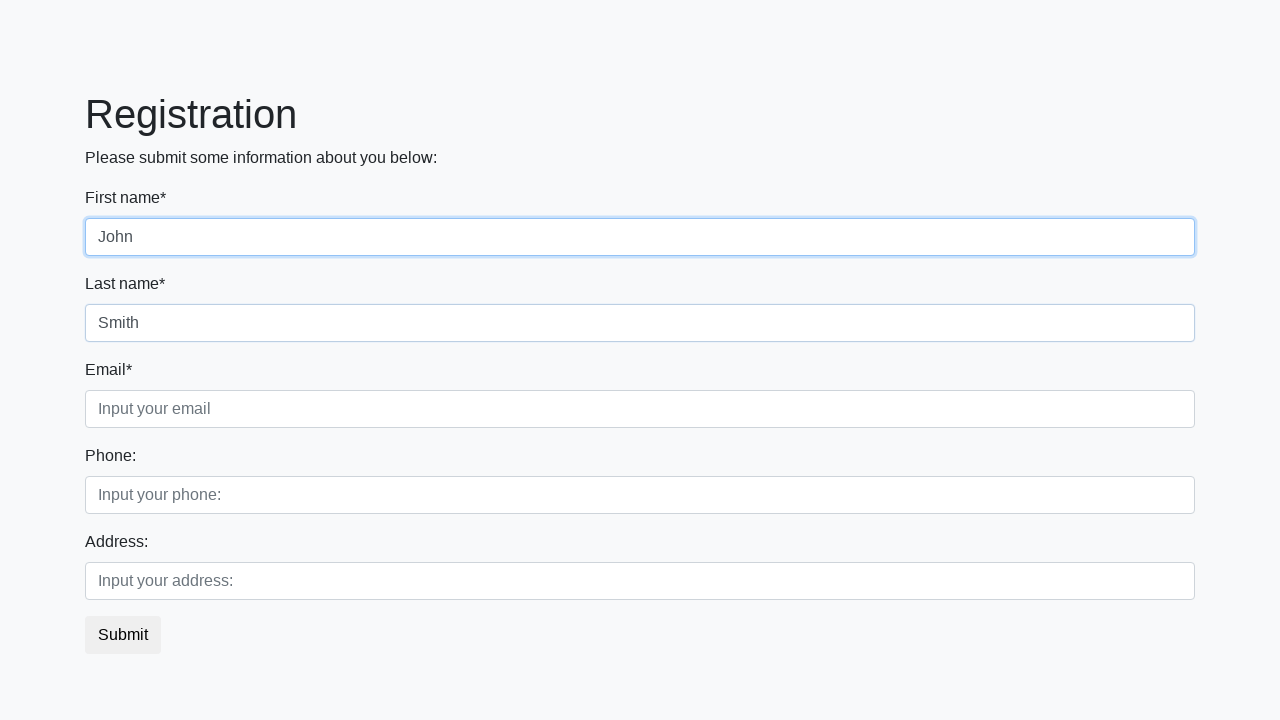

Filled email field with 'john.smith@example.com' on .first_block .third
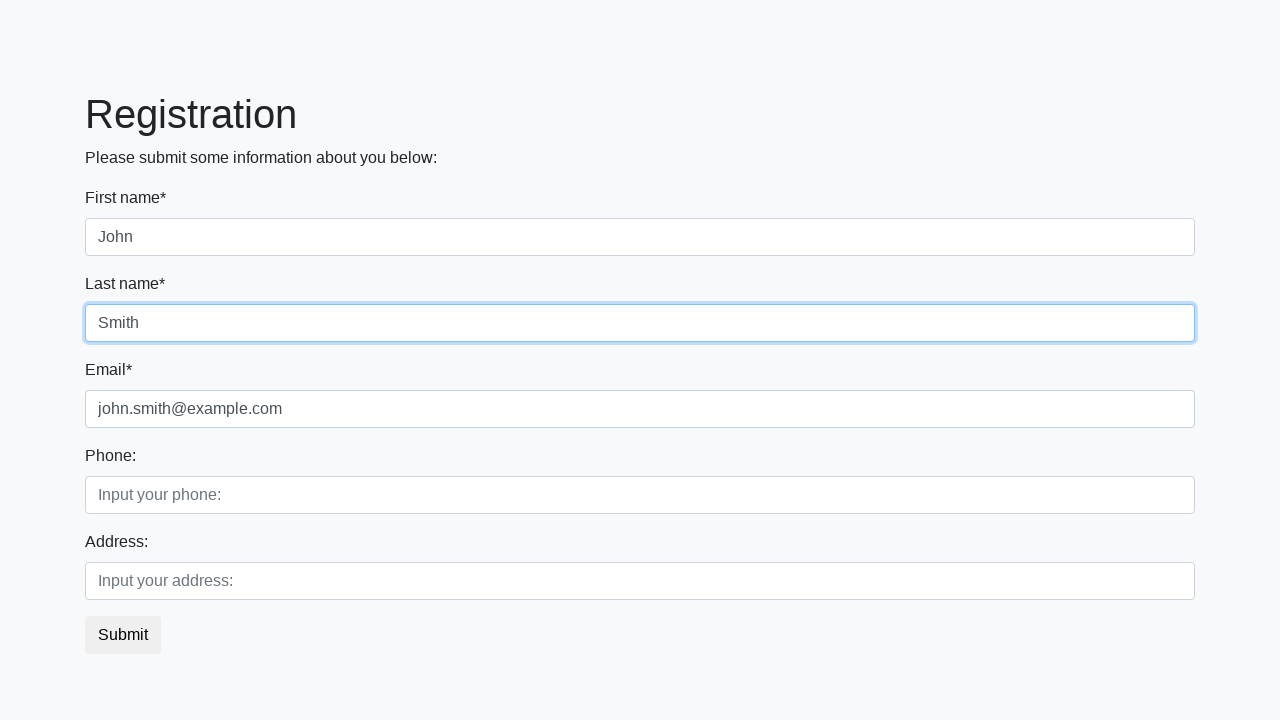

Clicked submit button to register at (123, 635) on button.btn
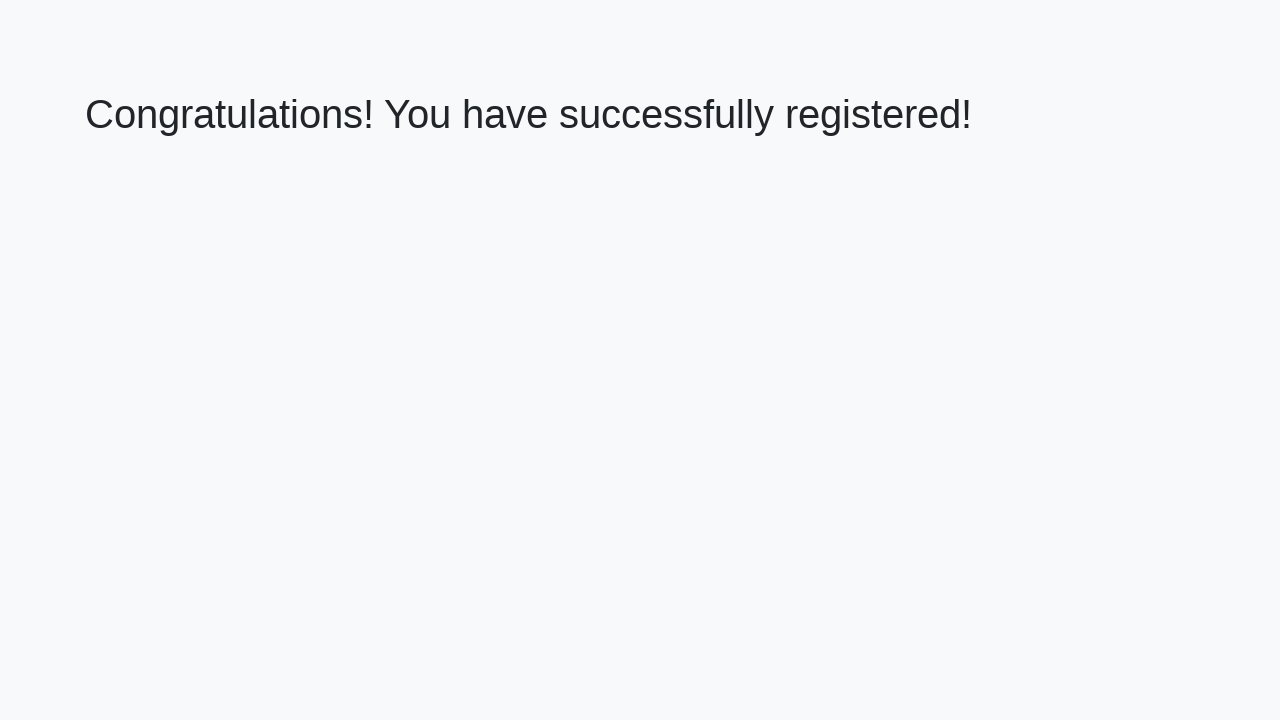

Congratulations message header loaded
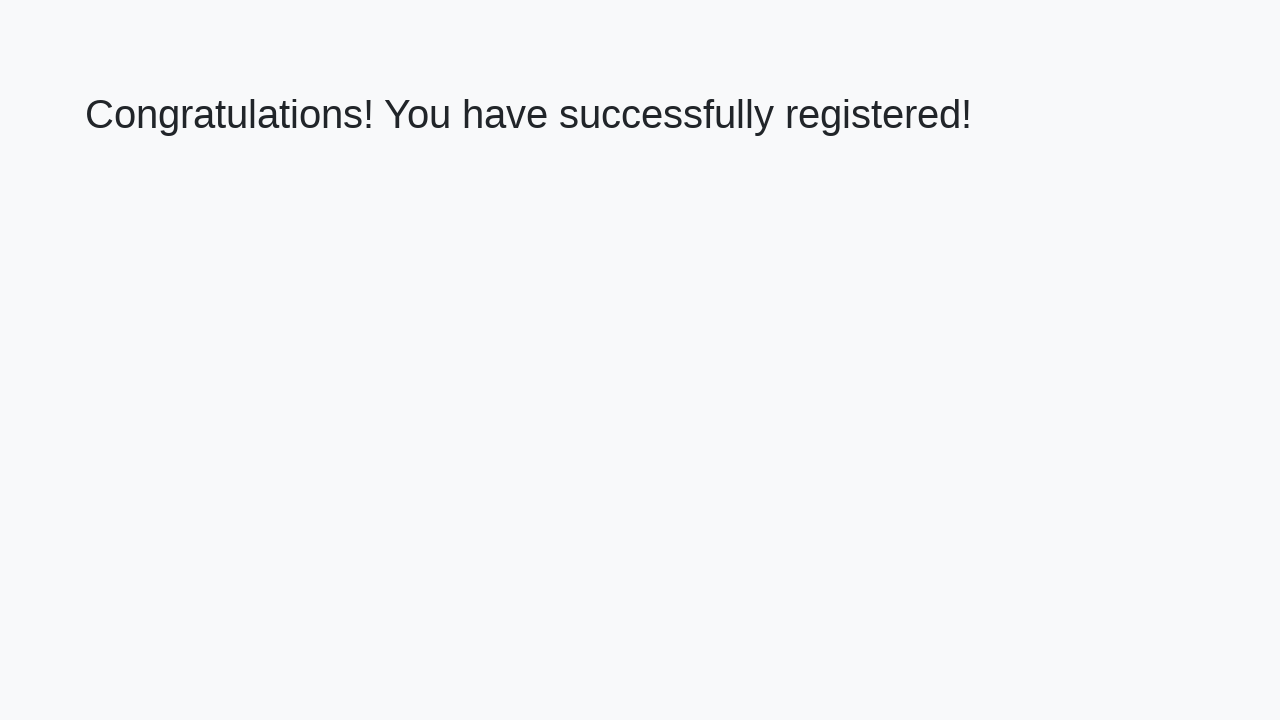

Retrieved congratulations message text
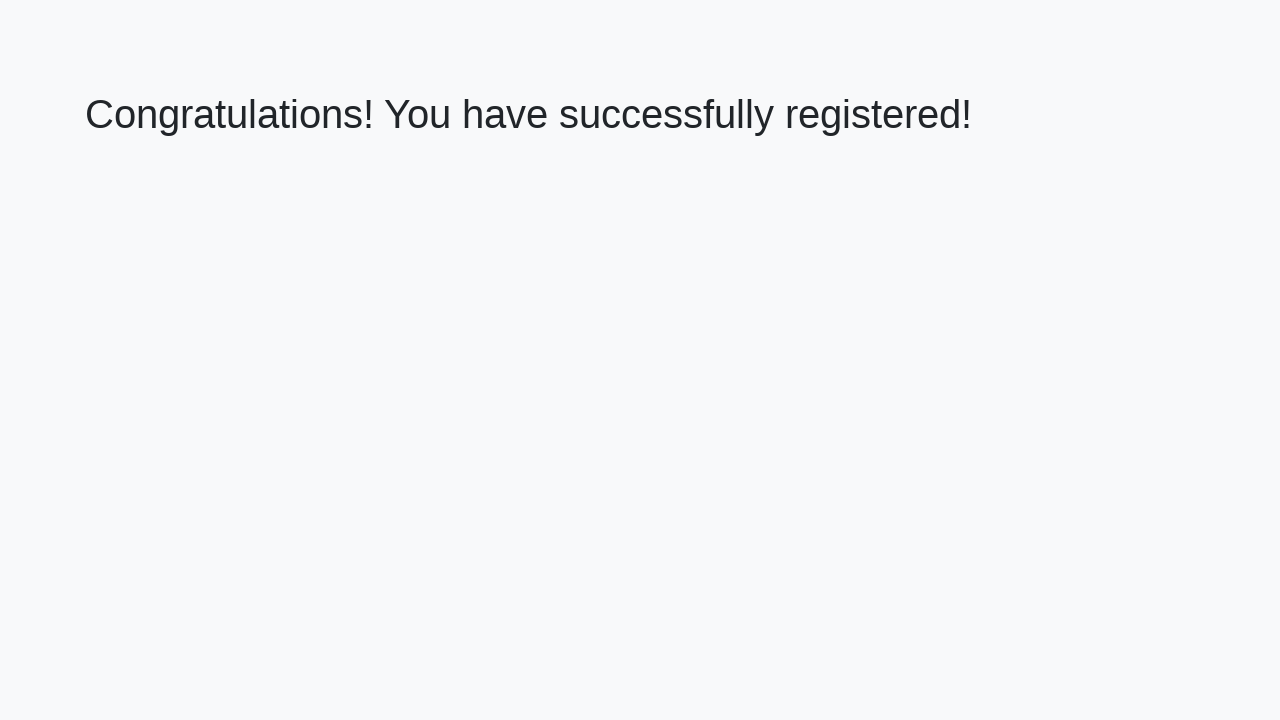

Verified successful registration with congratulations message
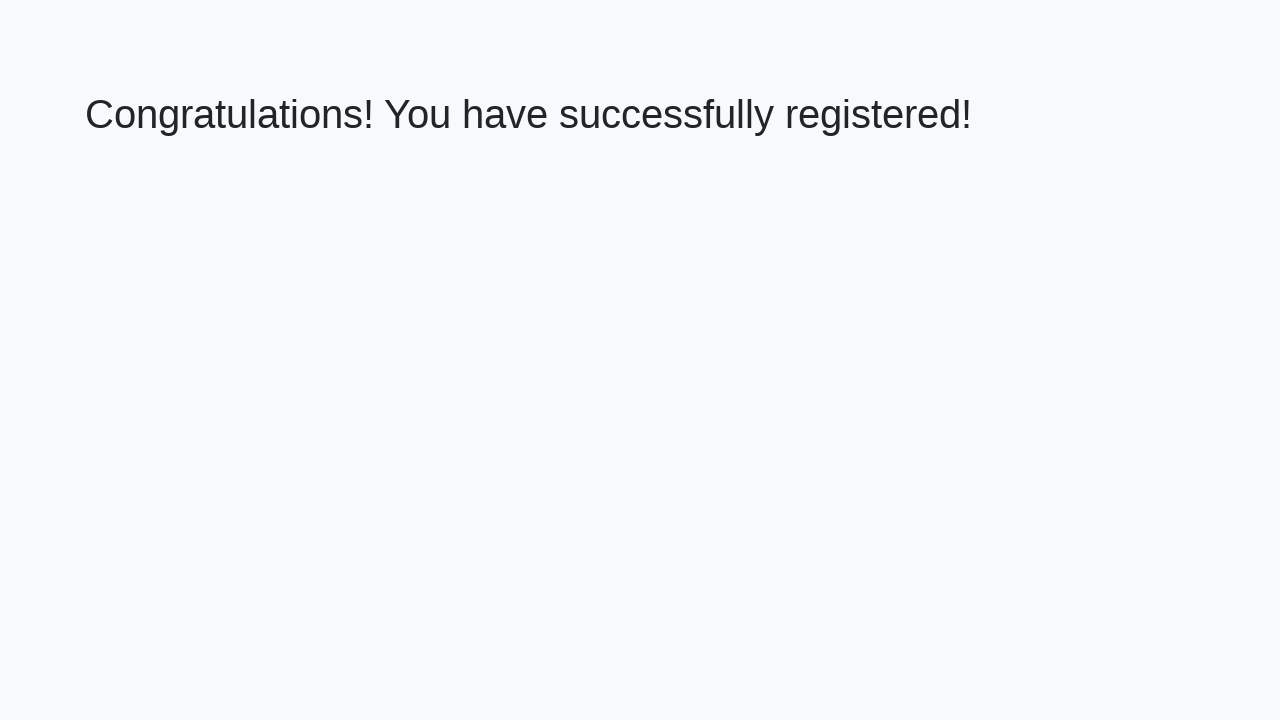

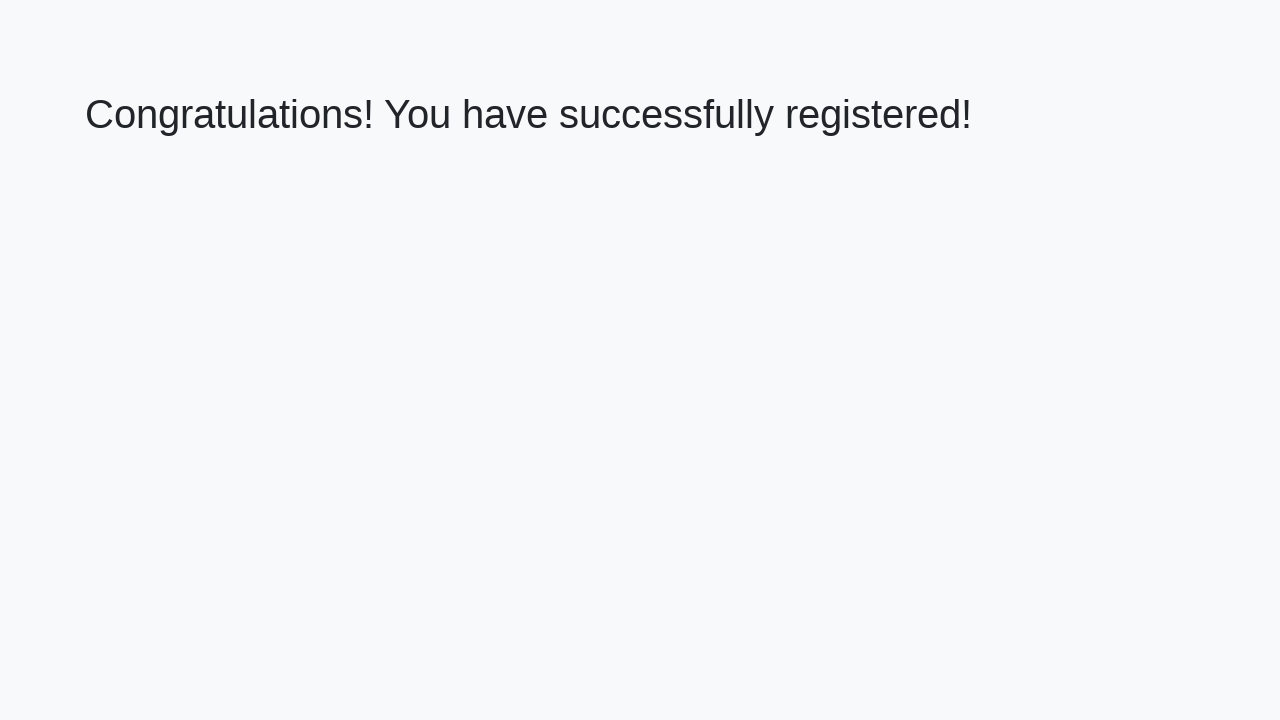